Tests mobile browser compatibility on Pixel 5 viewport by loading the page and verifying the title

Starting URL: https://example.com

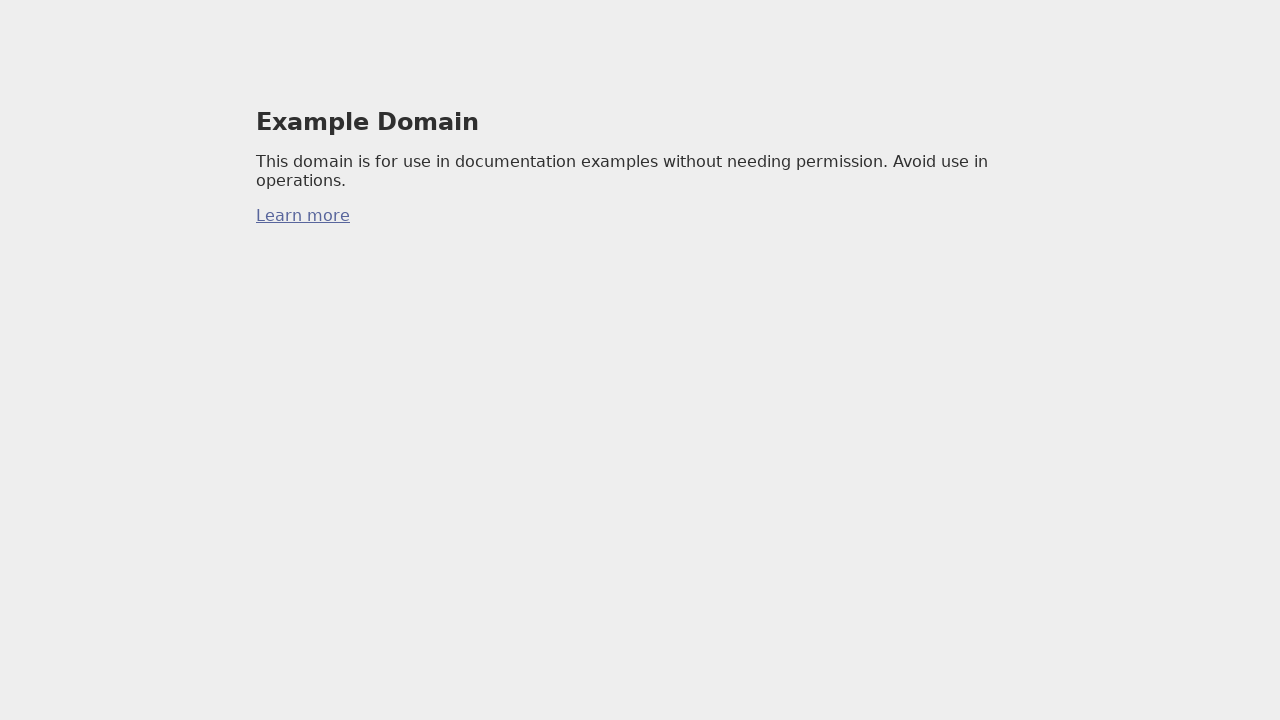

Set viewport to Pixel 5 dimensions (393x851)
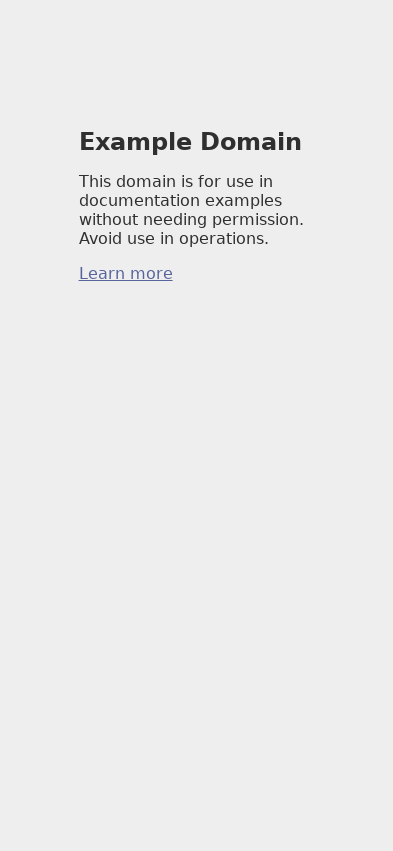

Verified page title is 'Example Domain'
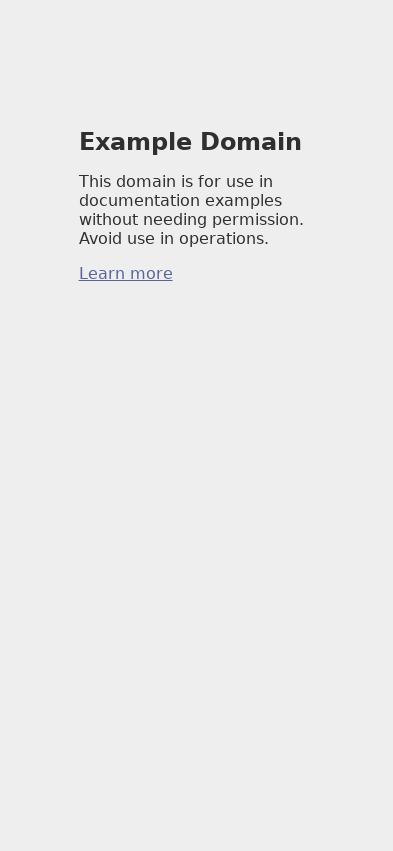

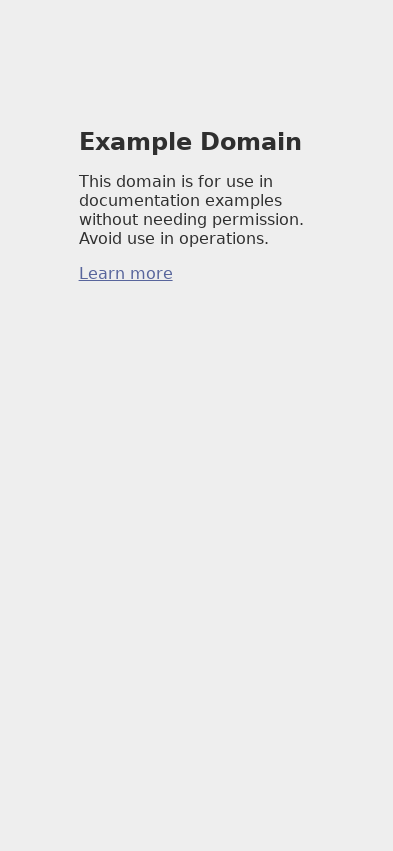